Tests valid login flow on a demo banking app by clicking Customer Login, selecting a random user from dropdown, and verifying the welcome message appears

Starting URL: https://www.globalsqa.com/angularJs-protractor/BankingProject/#/login

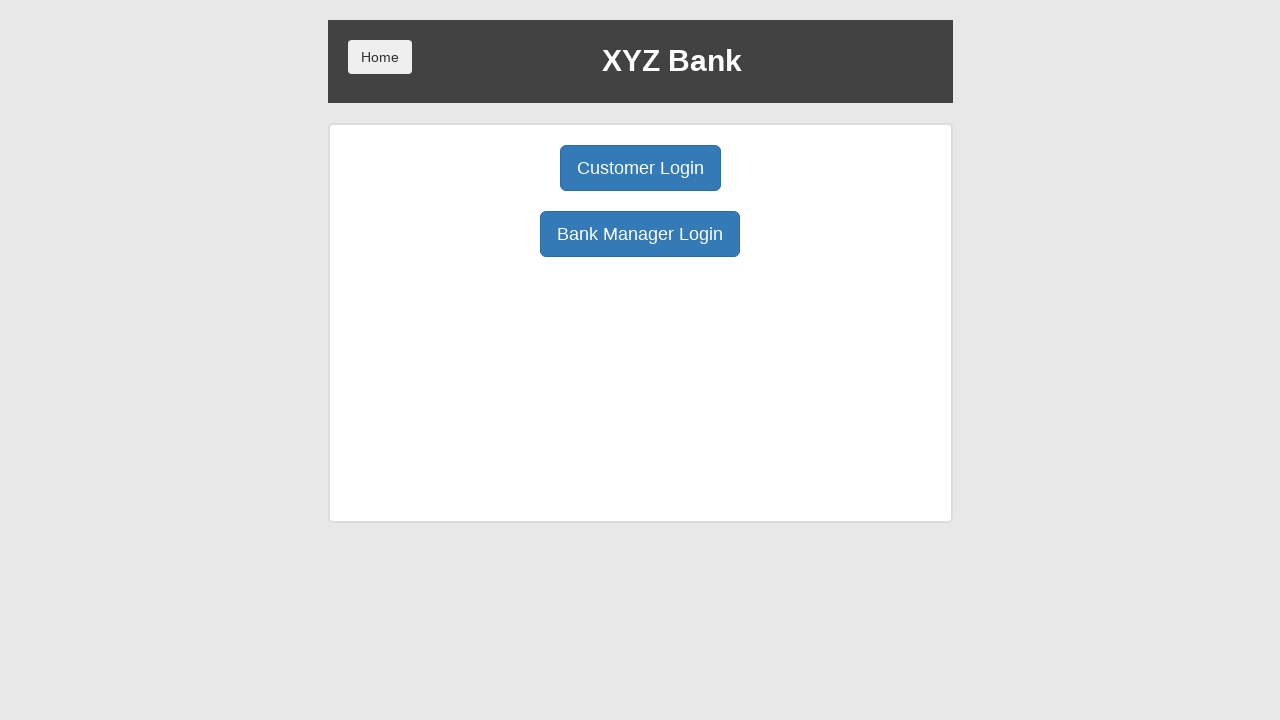

Clicked Customer Login button at (640, 168) on xpath=/html/body/div/div/div[2]/div/div[1]/div[1]/button
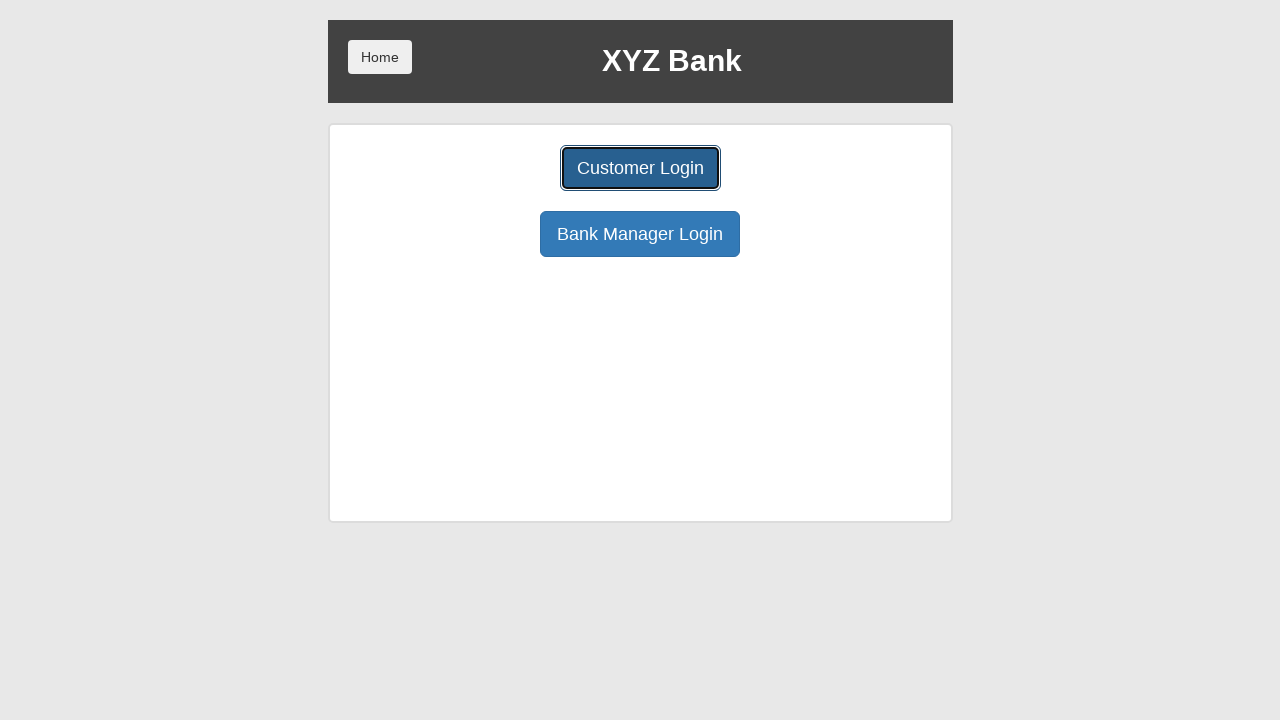

User dropdown selector loaded
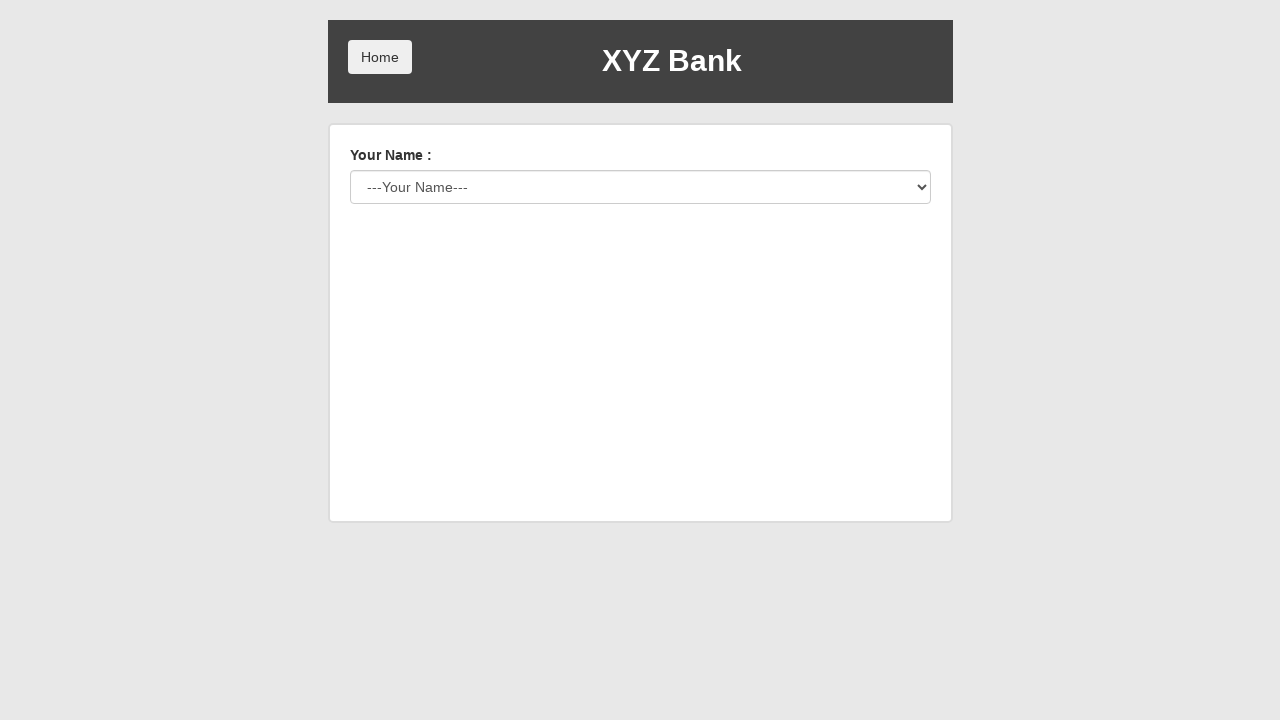

Selected user 'Harry Potter' from dropdown on select[name='userSelect']
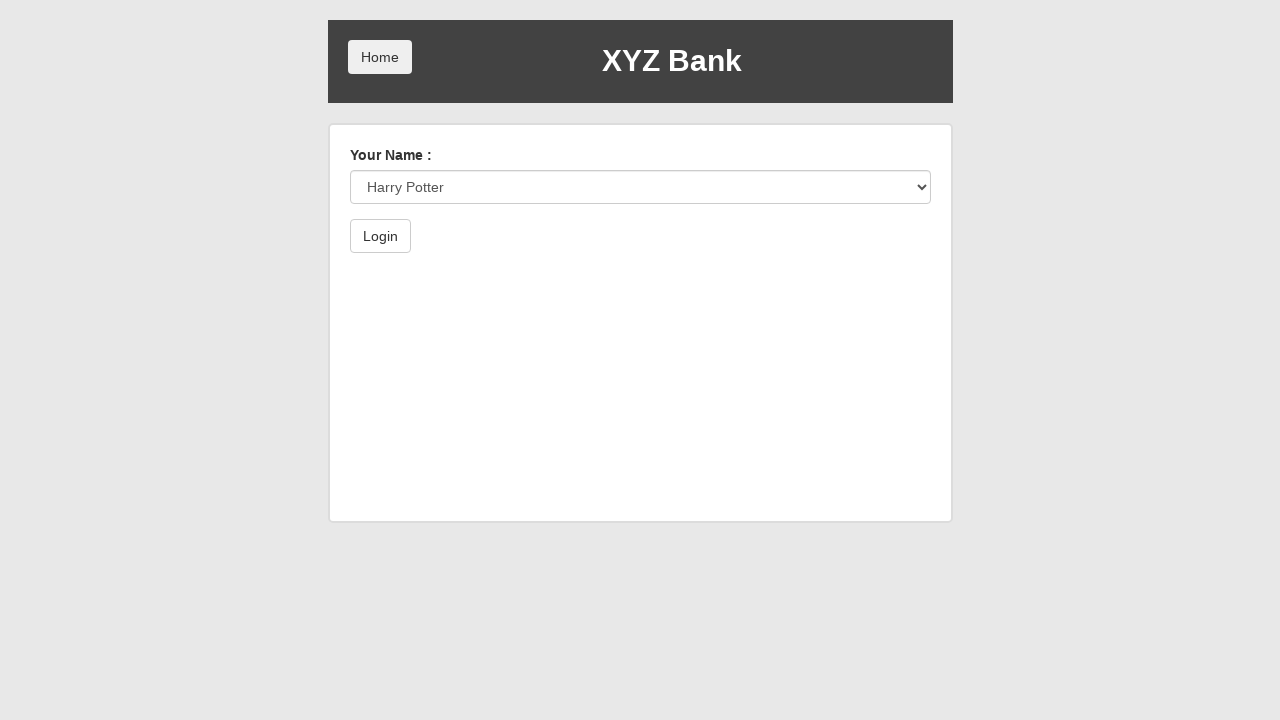

Clicked Login button to authenticate at (380, 236) on xpath=/html/body/div/div/div[2]/div/form/button
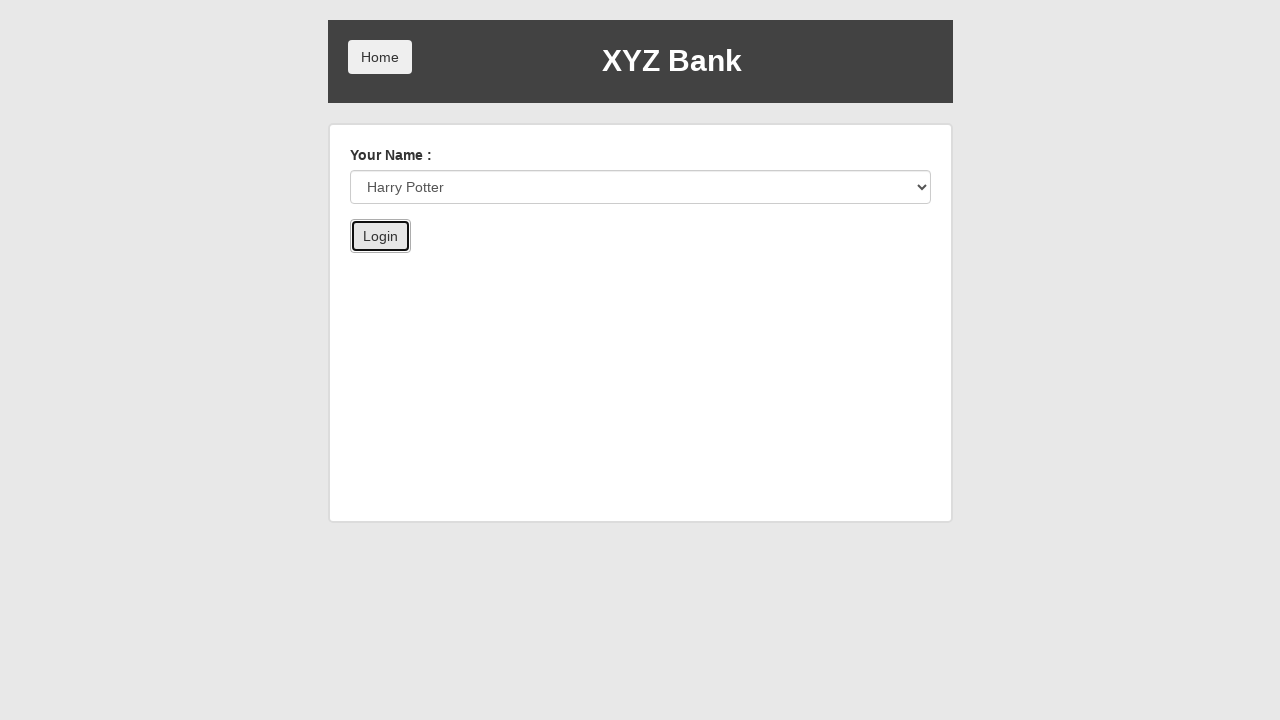

Welcome message appeared - login successful
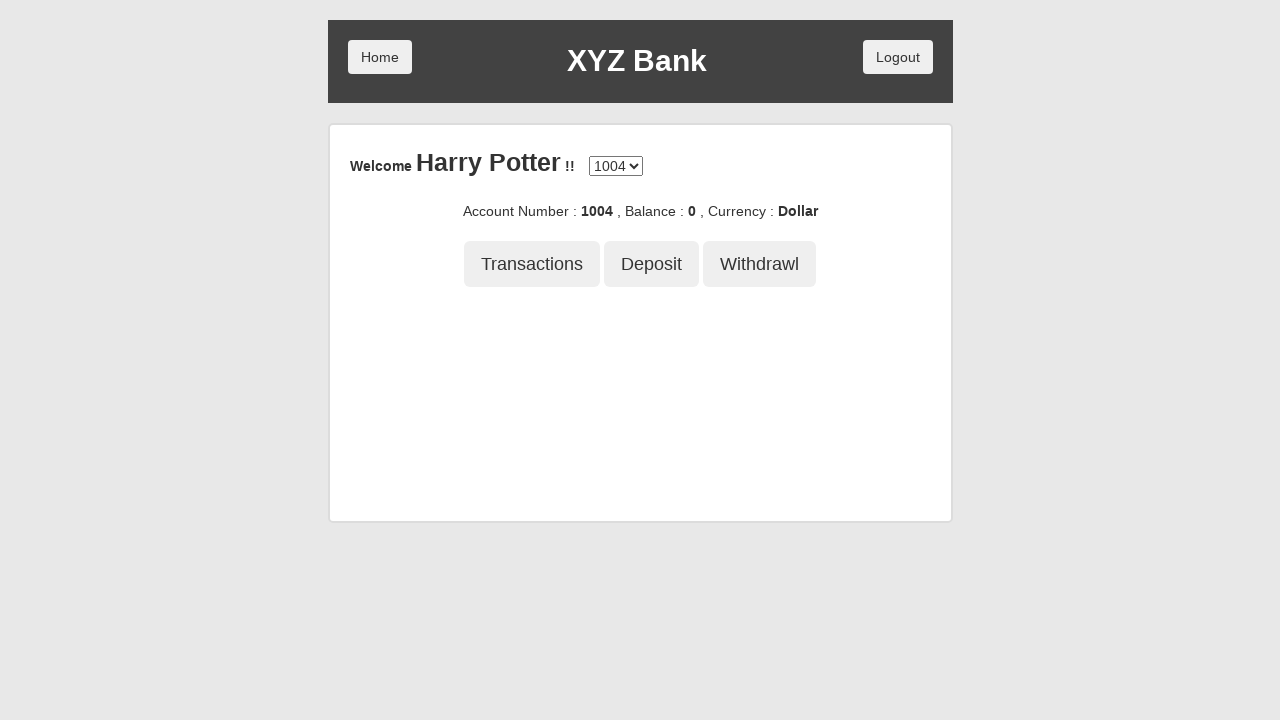

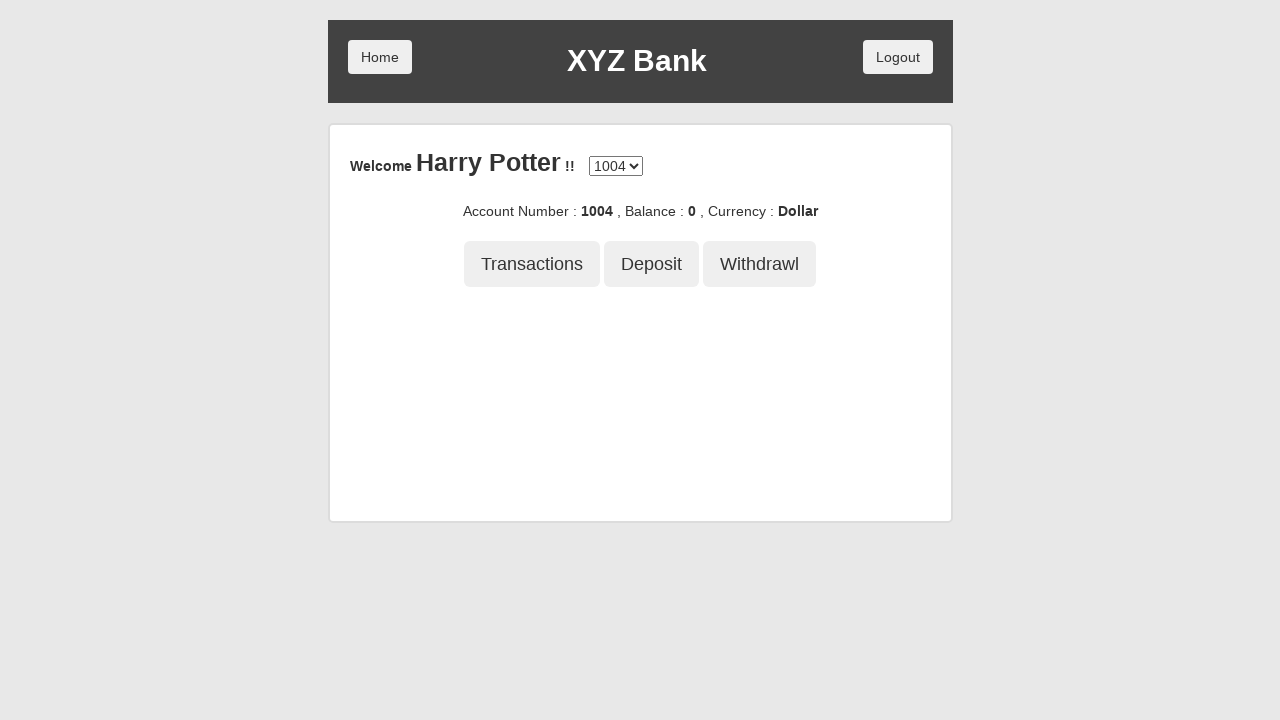